Tests checkbox functionality by verifying initial states and toggling checkboxes to verify state changes

Starting URL: https://the-internet.herokuapp.com/checkboxes

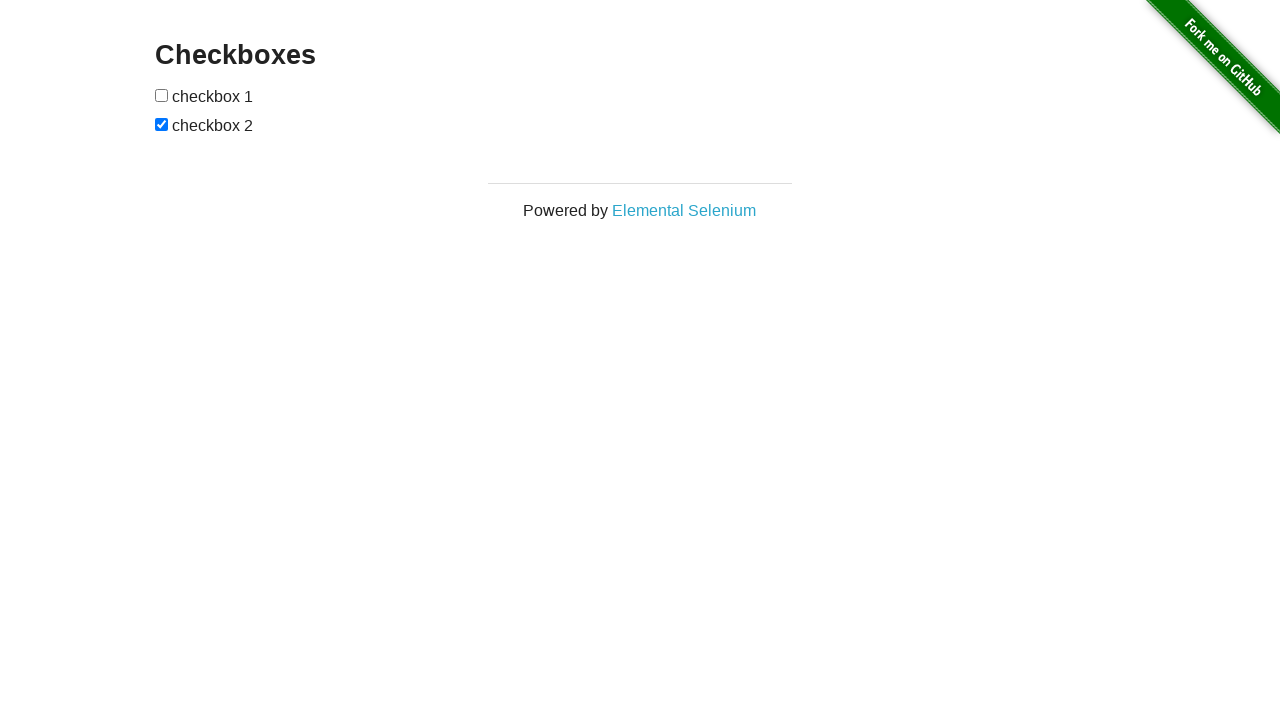

Located checkbox 2 element
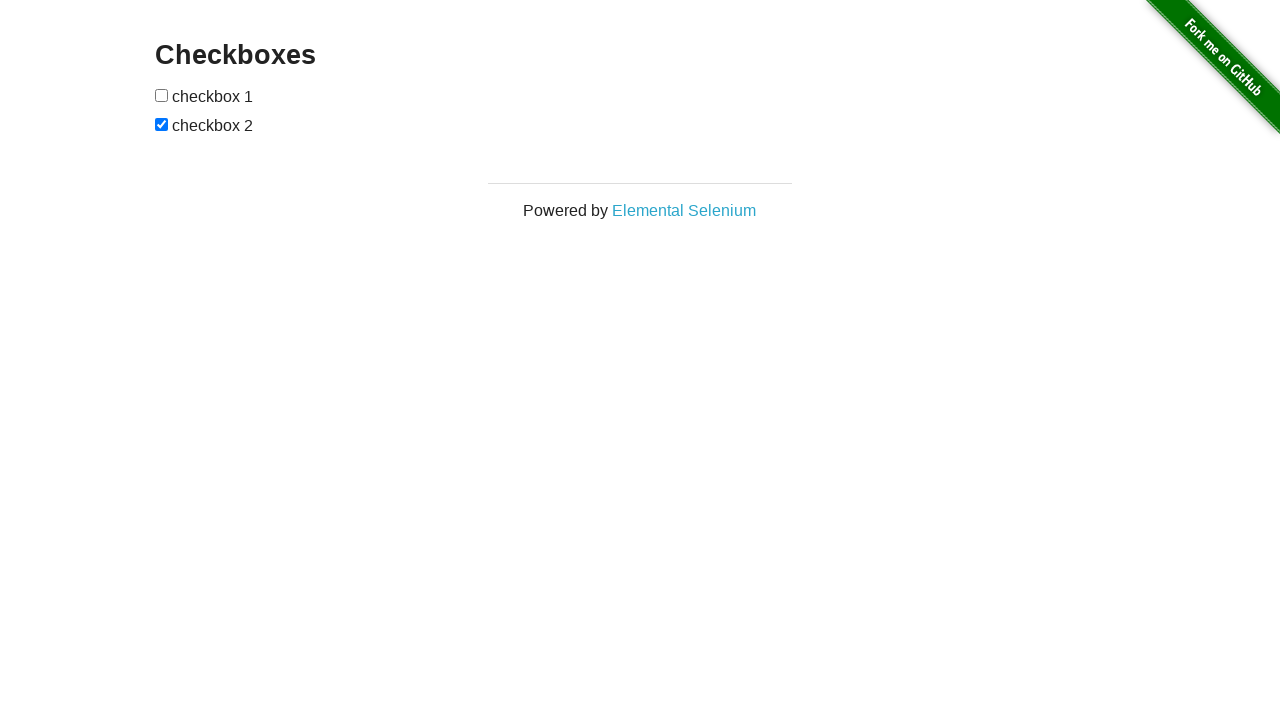

Located checkbox 1 element
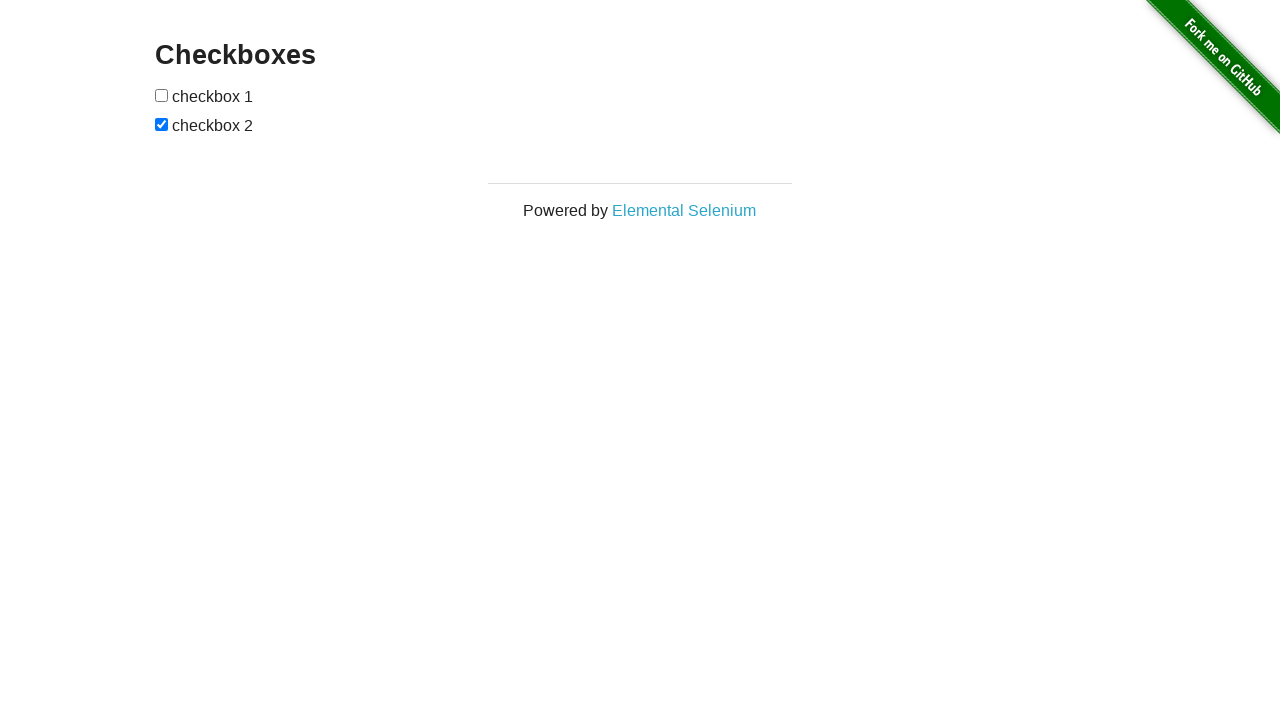

Verified that checkbox 2 is initially selected
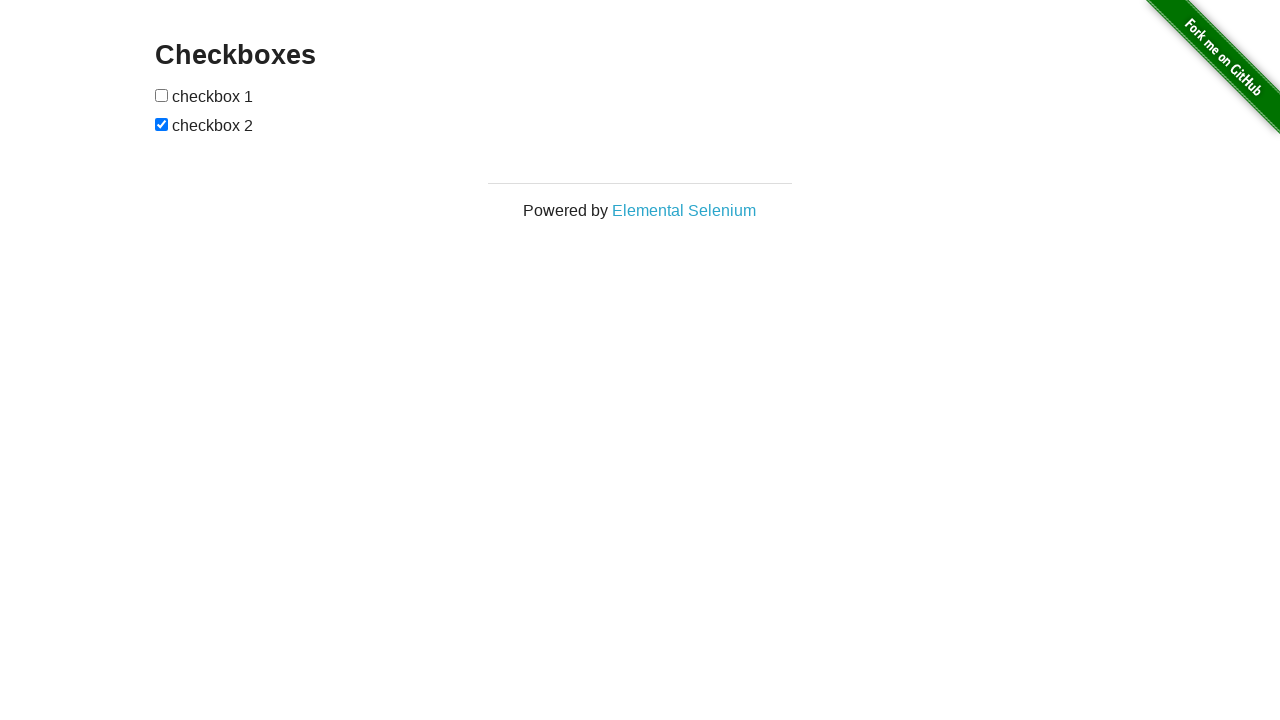

Verified that checkbox 1 is initially NOT selected
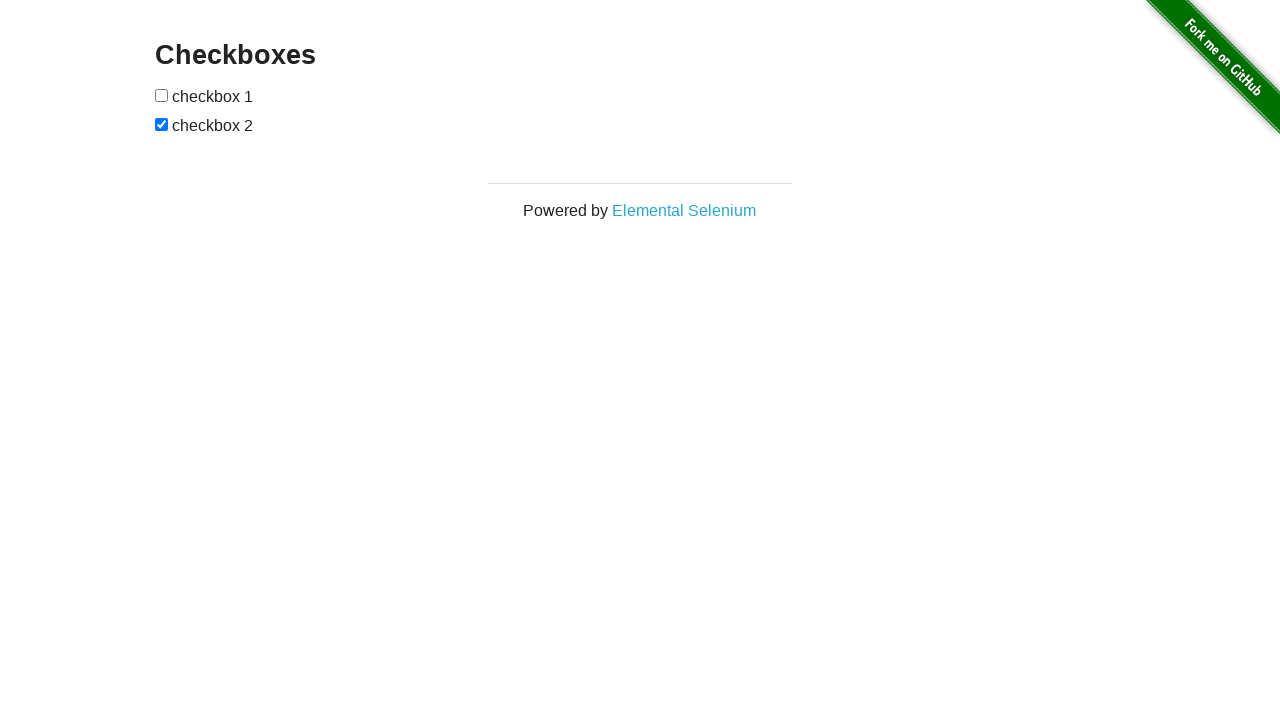

Clicked checkbox 1 to toggle its state at (162, 95) on xpath=//form[@id='checkboxes']/input[1]
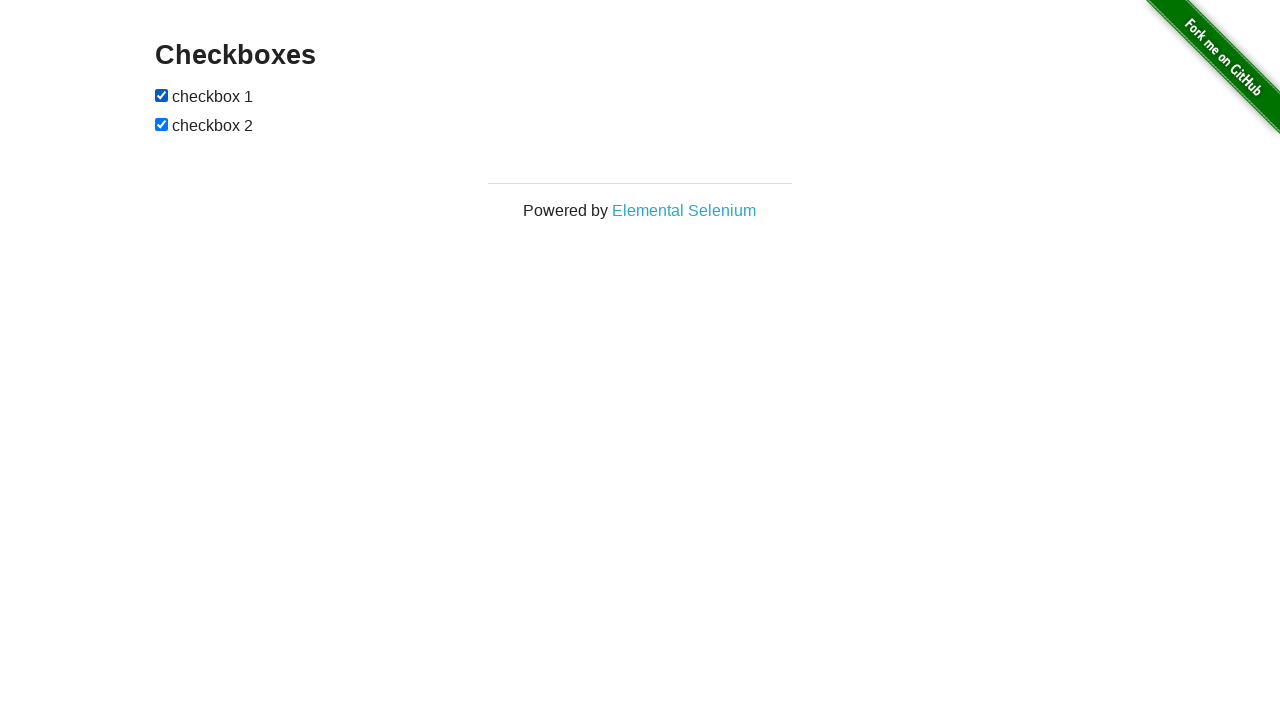

Clicked checkbox 2 to toggle its state at (162, 124) on xpath=//form[@id='checkboxes']/input[2]
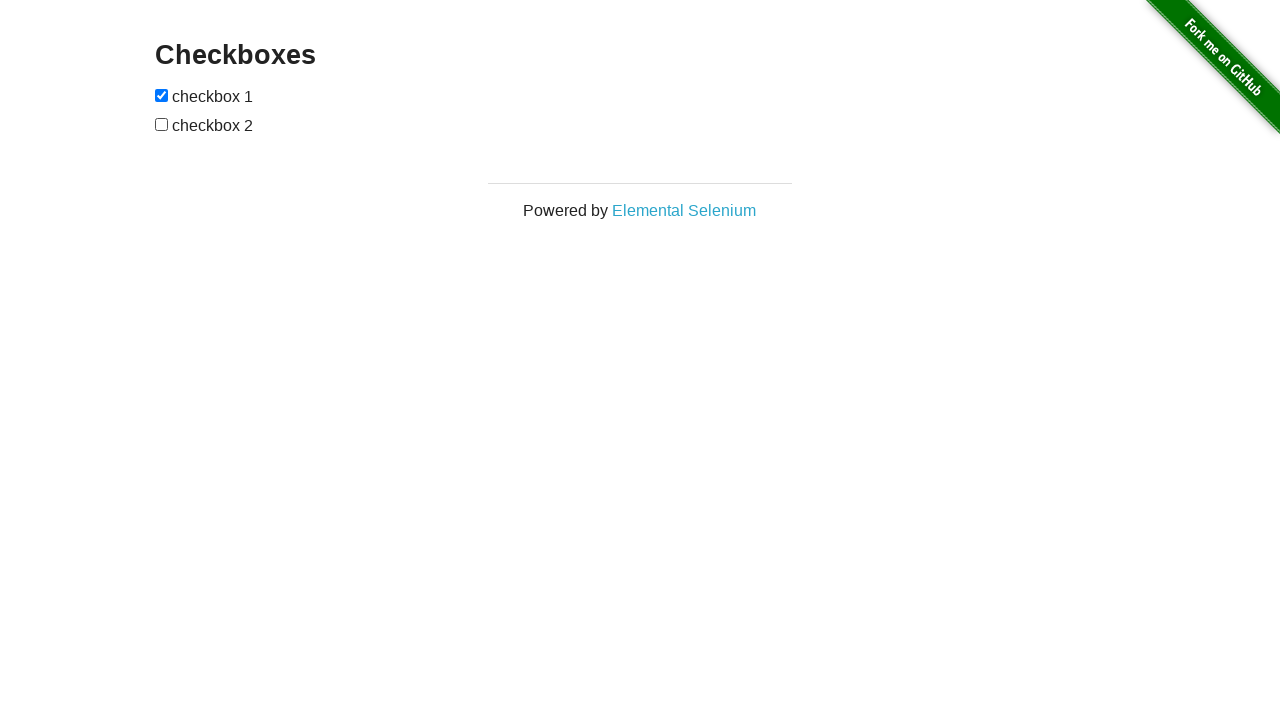

Verified that checkbox 2 is now NOT selected after toggle
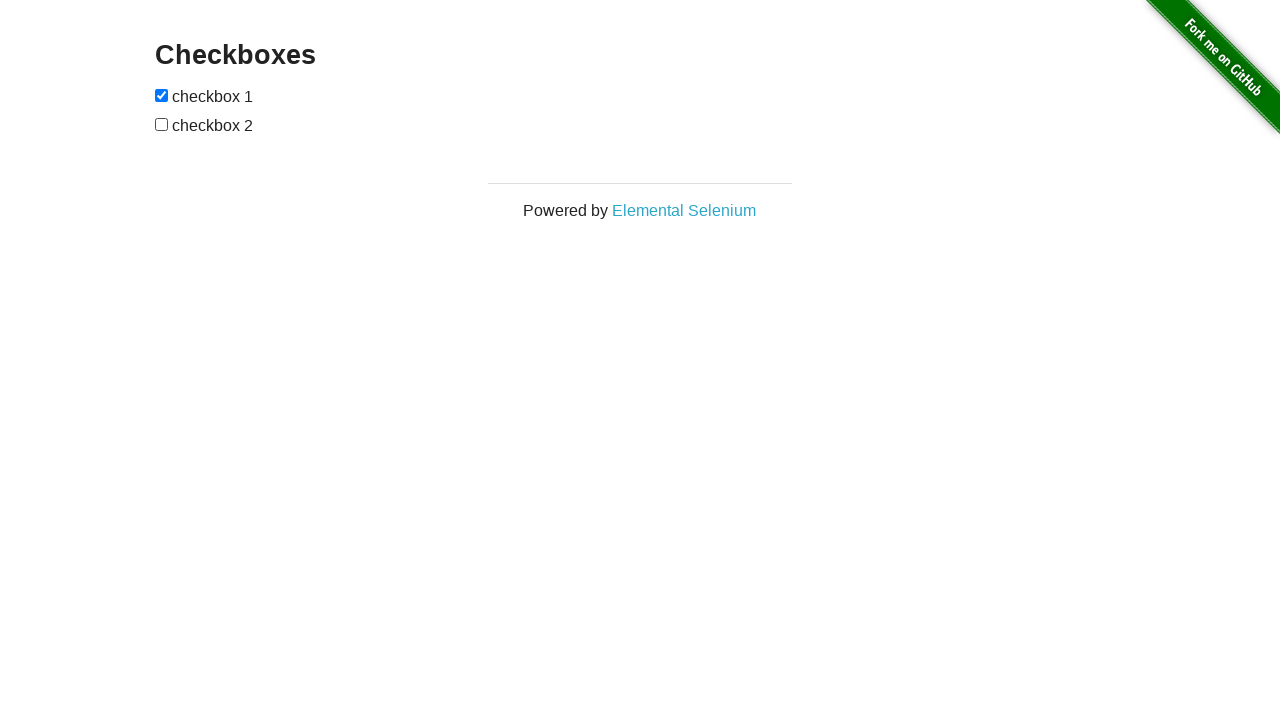

Verified that checkbox 1 is now selected after toggle
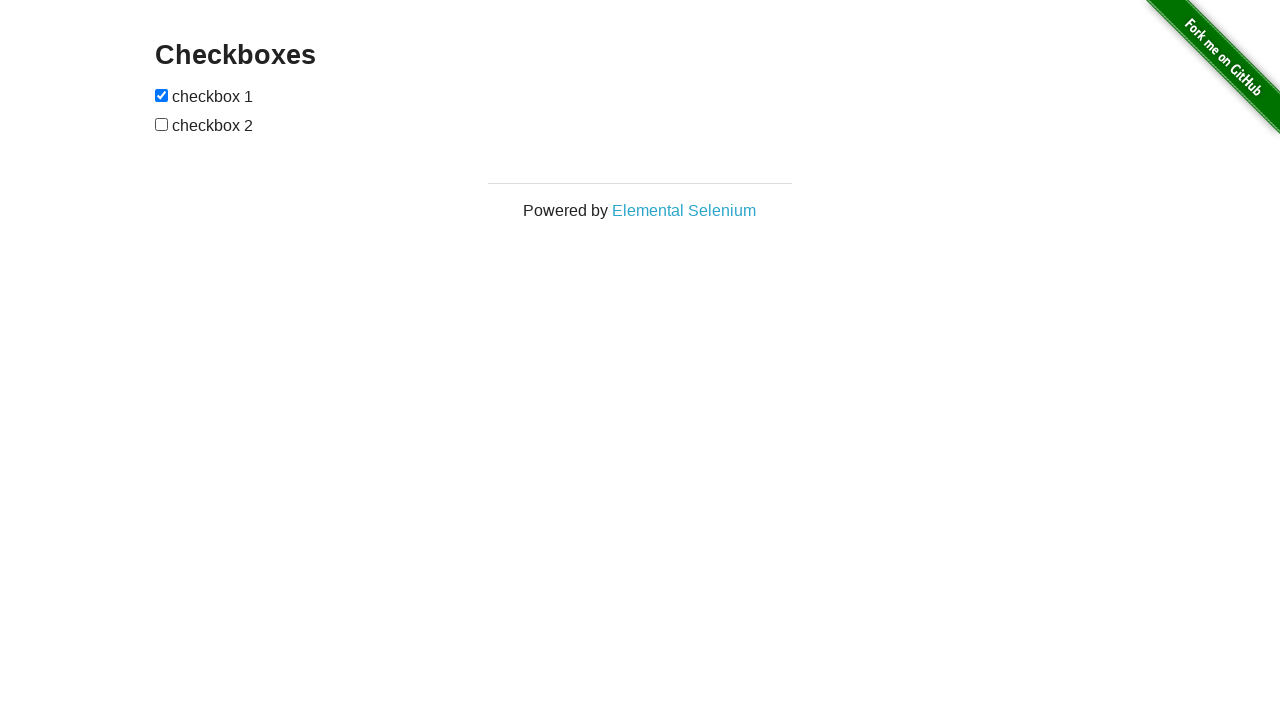

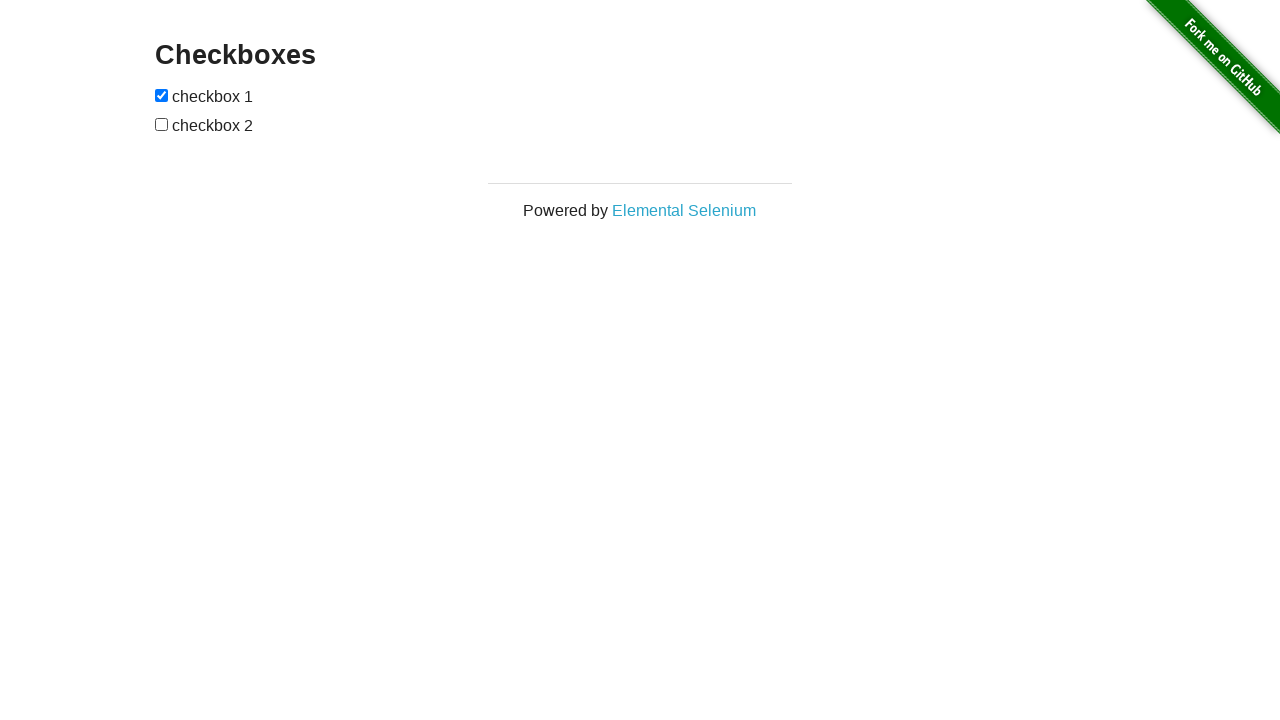